Tests right-click context menu interaction on an RPA link element, then uses keyboard navigation to scroll down and press enter

Starting URL: http://greenstech.in/selenium-course-content.html

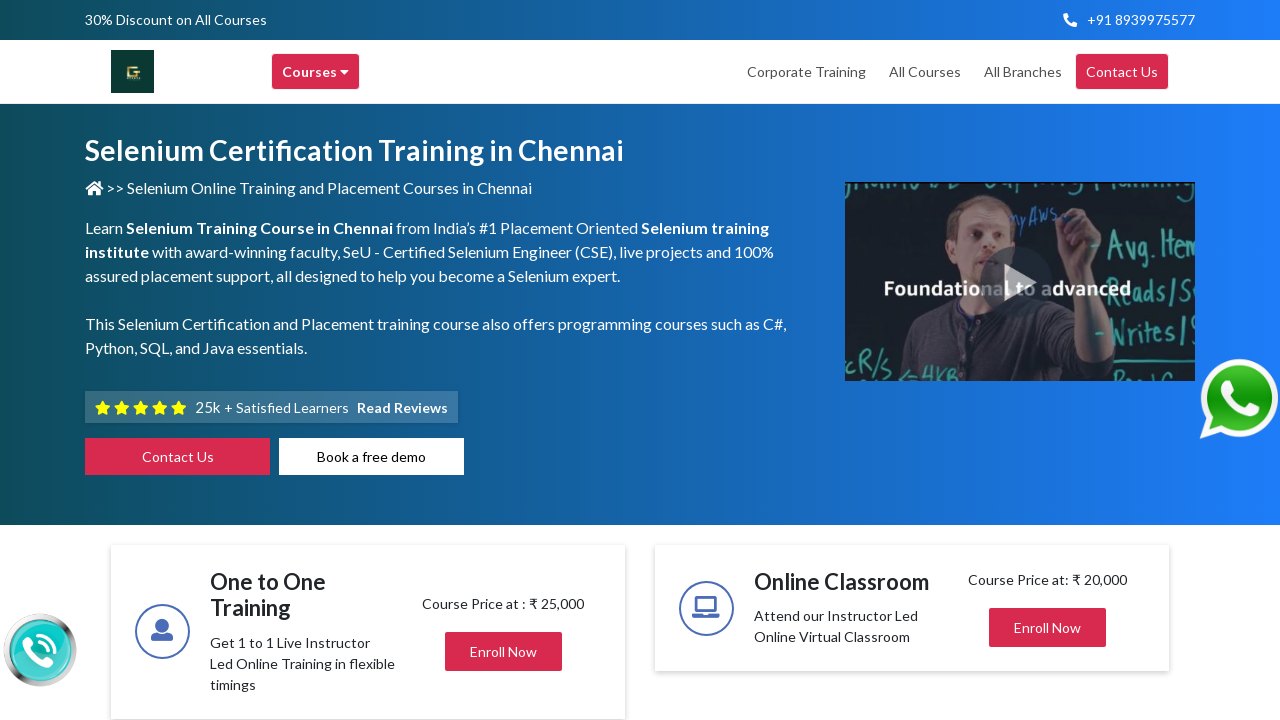

Right-clicked on RPA link to open context menu at (594, 361) on xpath=//a[text()='RPA']
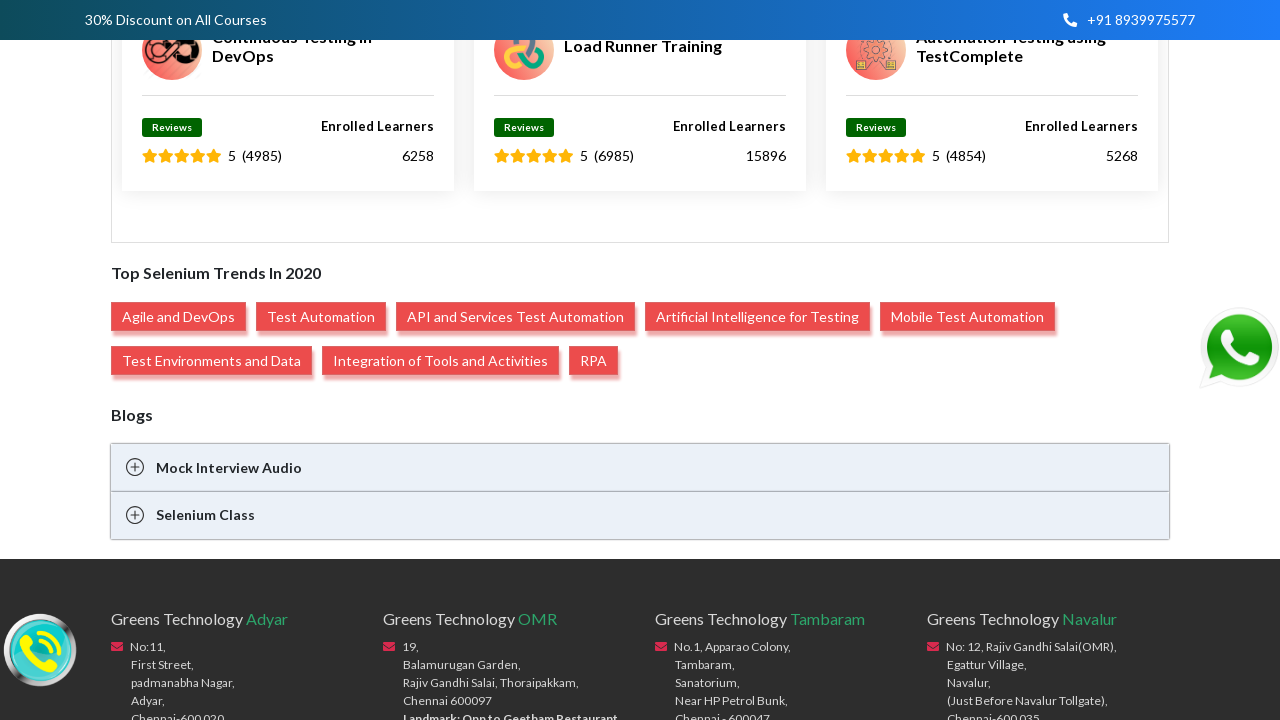

Pressed PageDown to scroll through context menu (iteration 1/6)
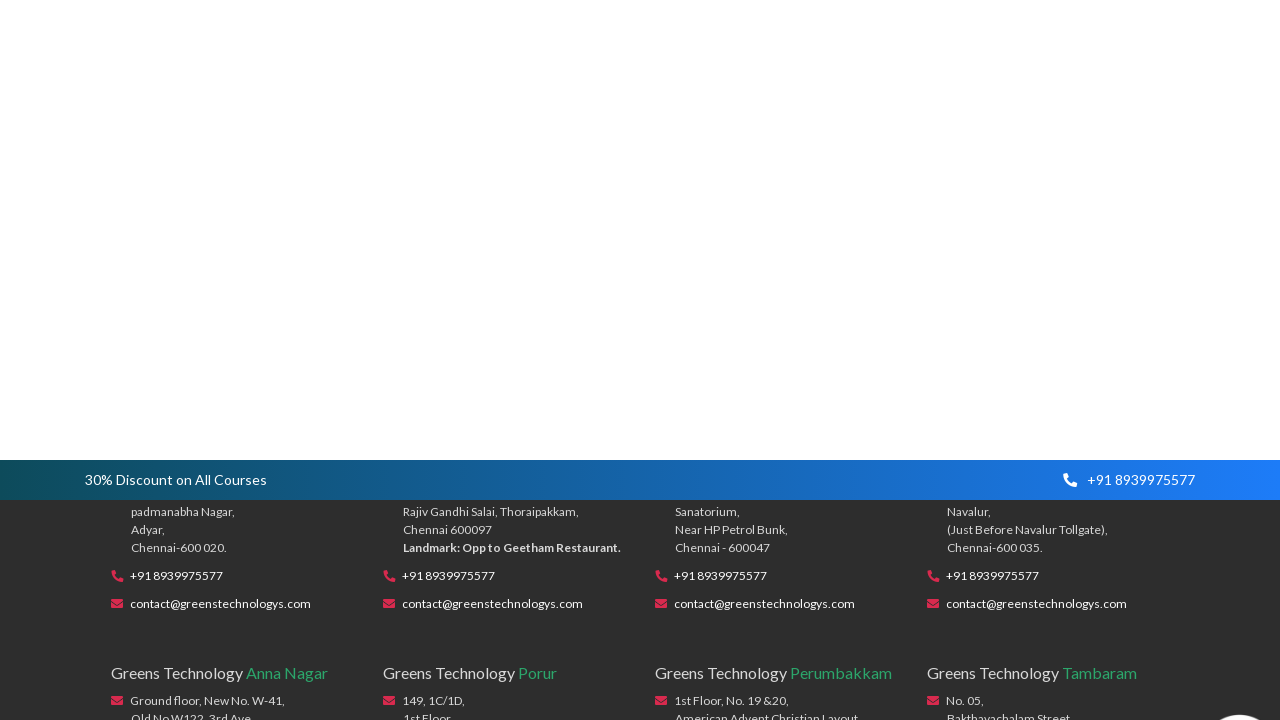

Pressed PageDown to scroll through context menu (iteration 2/6)
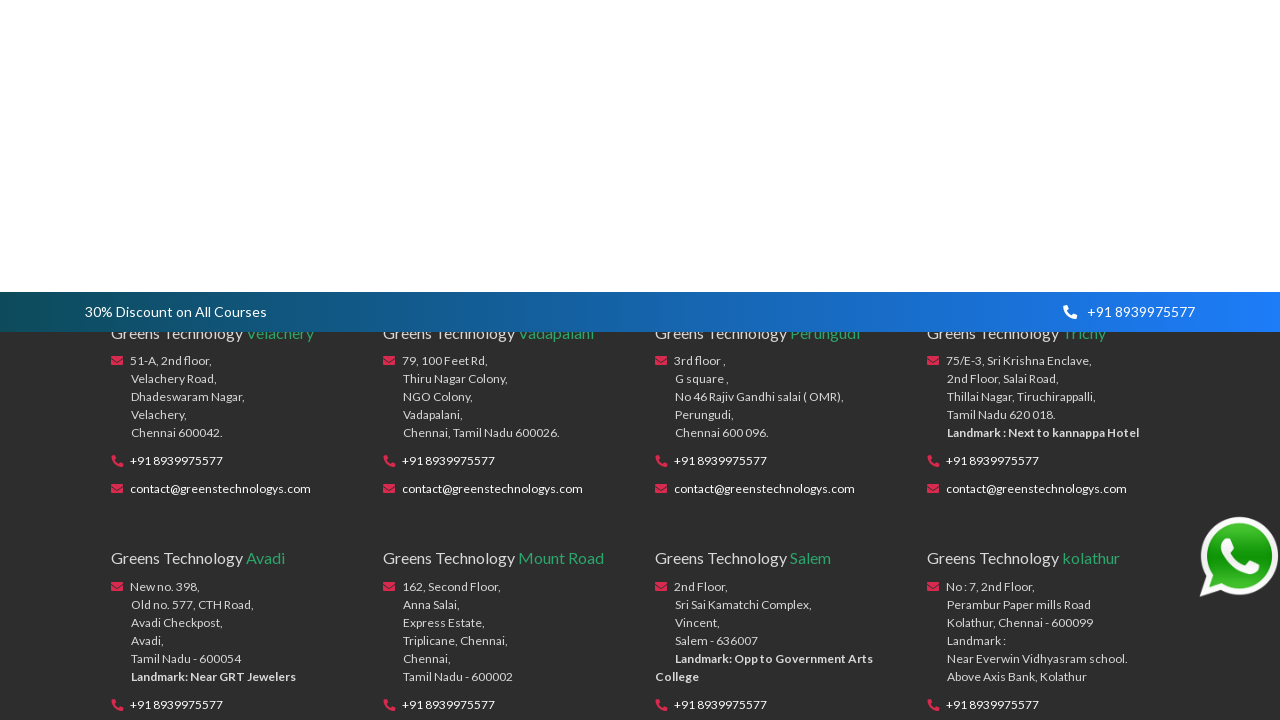

Pressed PageDown to scroll through context menu (iteration 3/6)
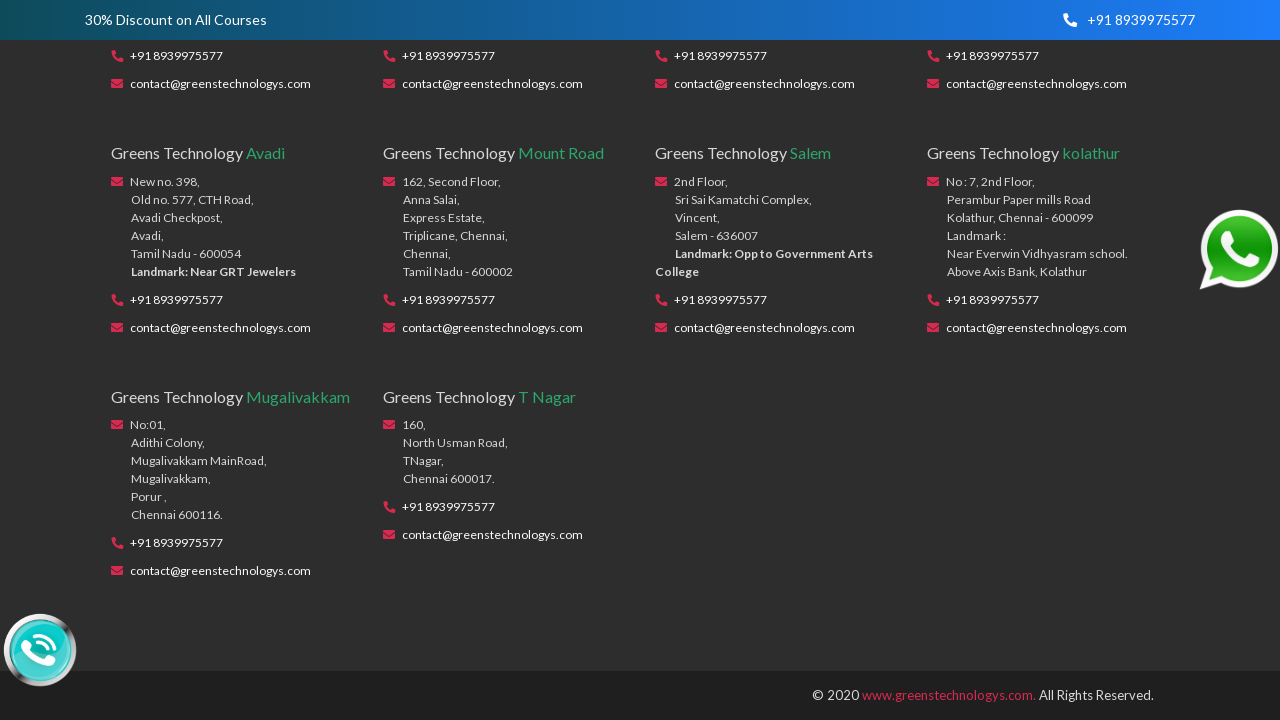

Pressed PageDown to scroll through context menu (iteration 4/6)
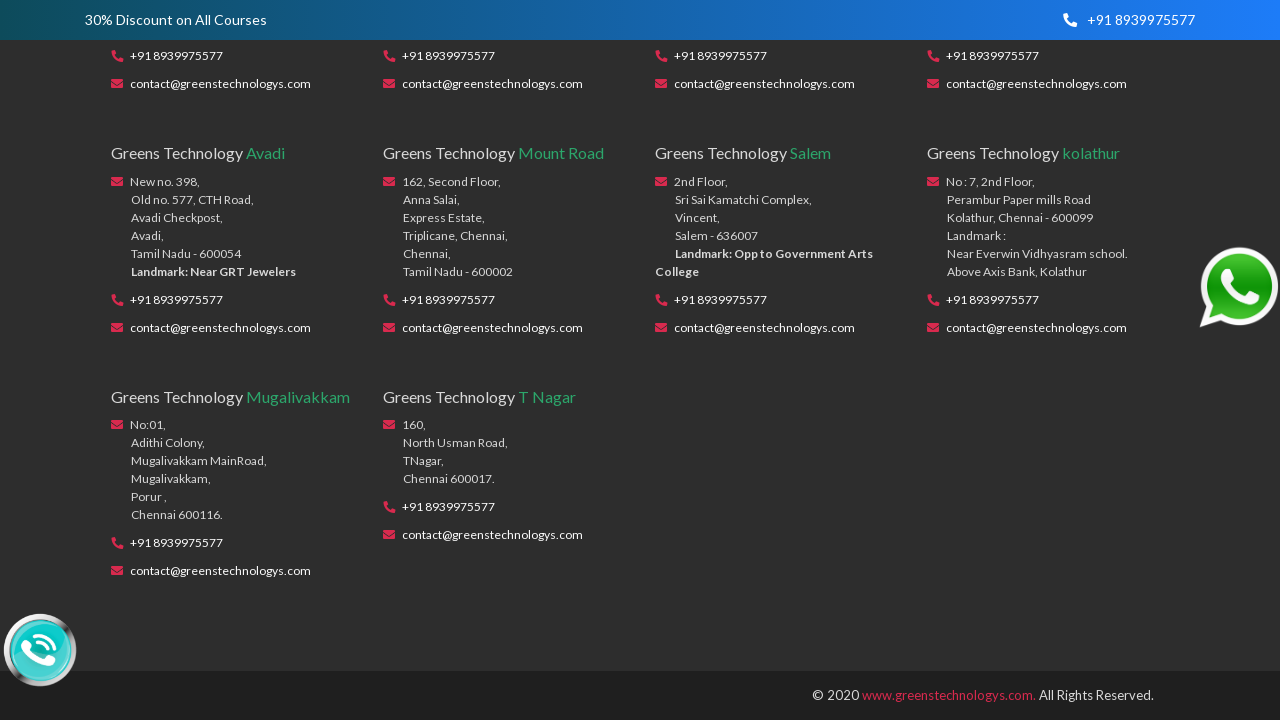

Pressed PageDown to scroll through context menu (iteration 5/6)
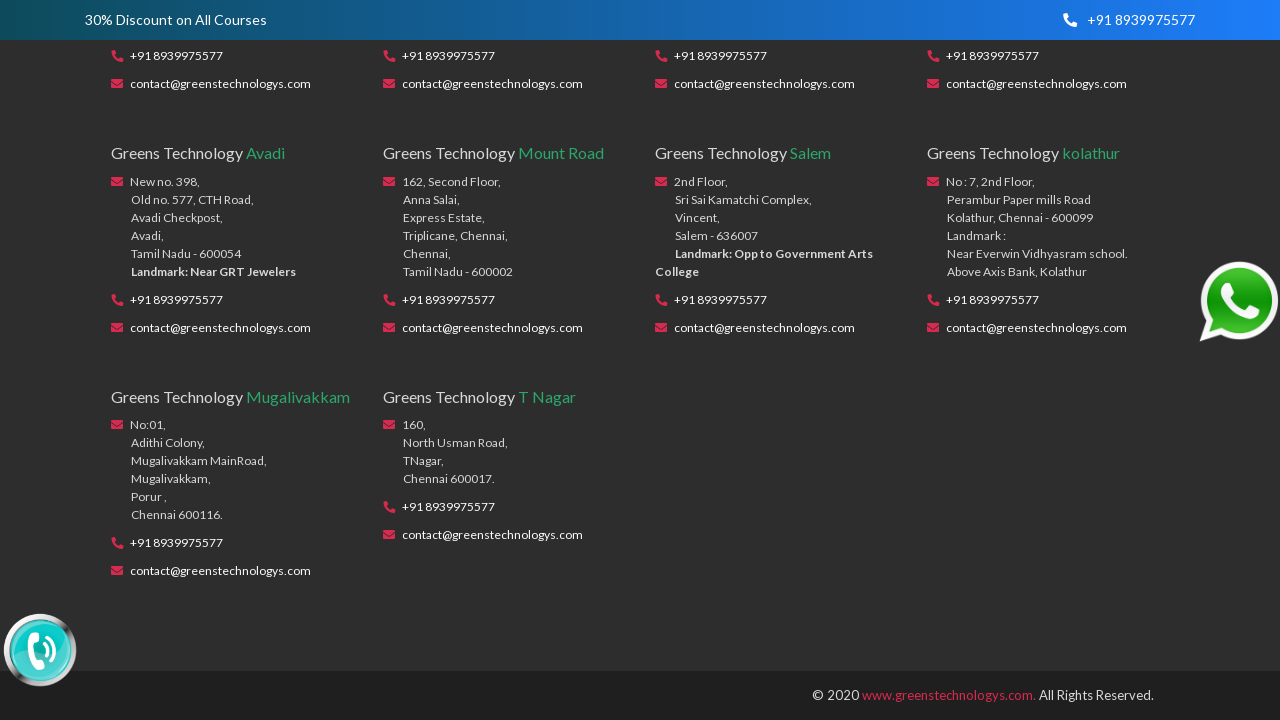

Pressed PageDown to scroll through context menu (iteration 6/6)
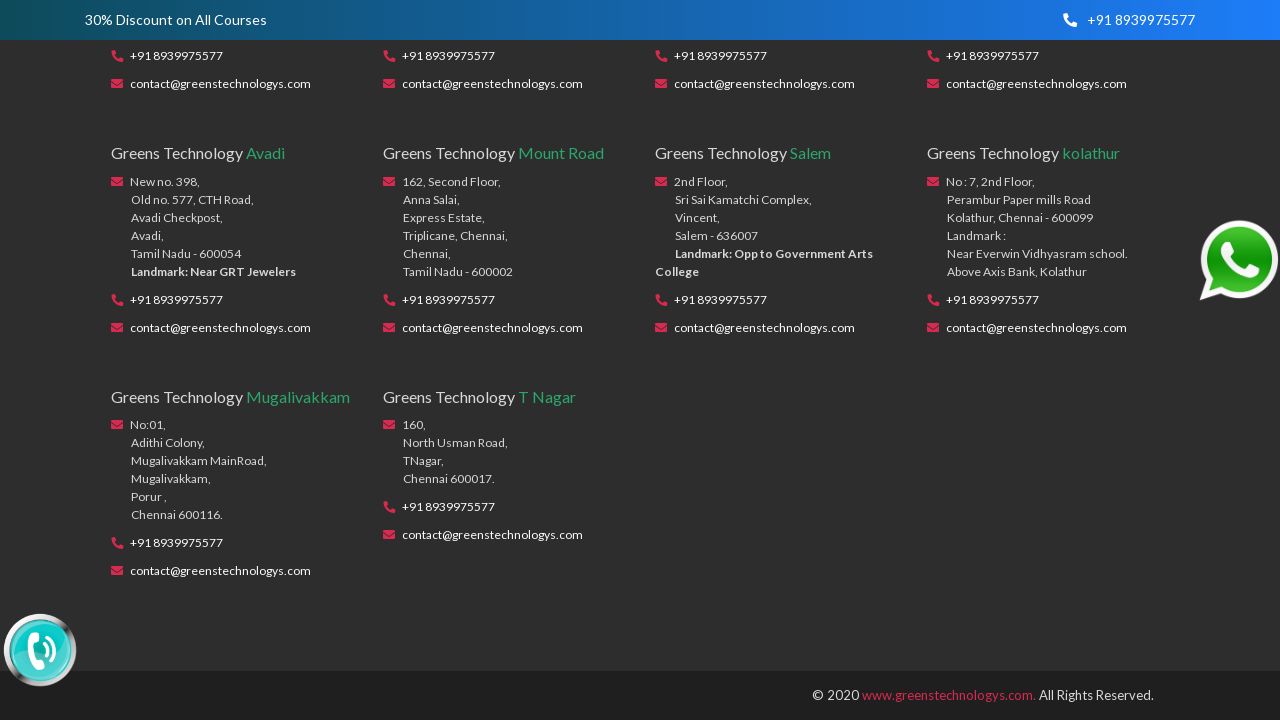

Pressed Enter to select the context menu option
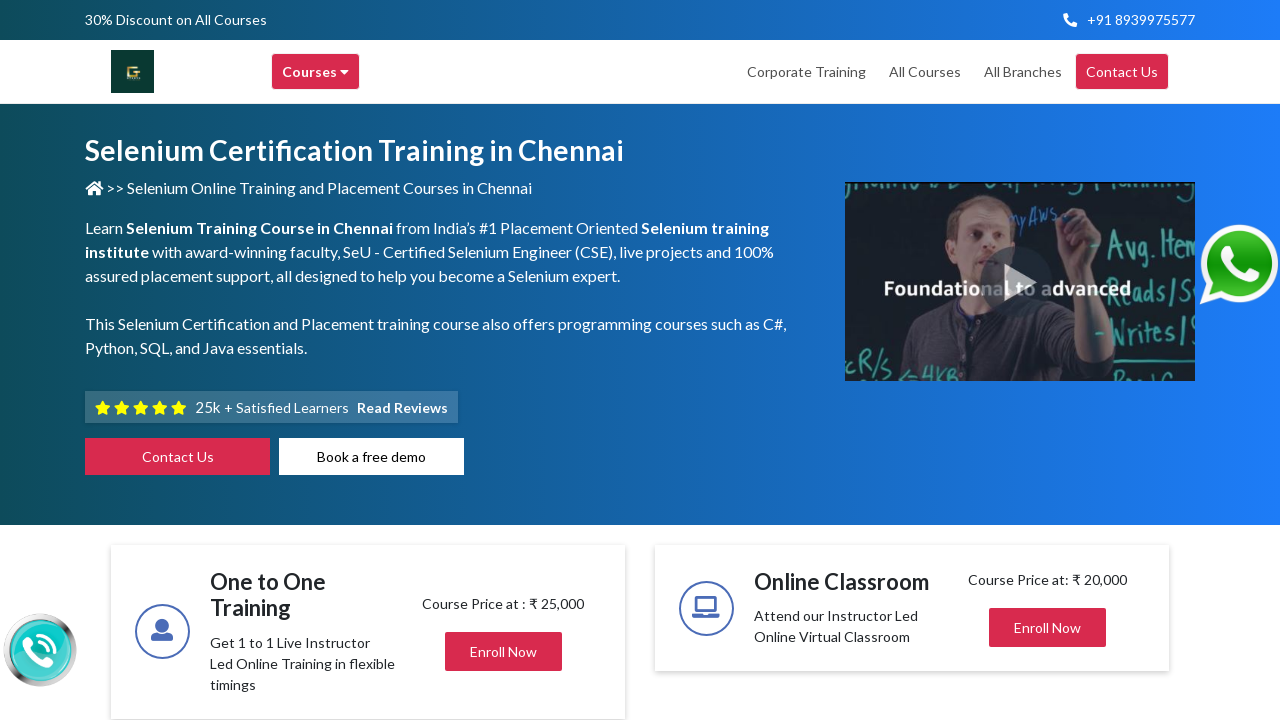

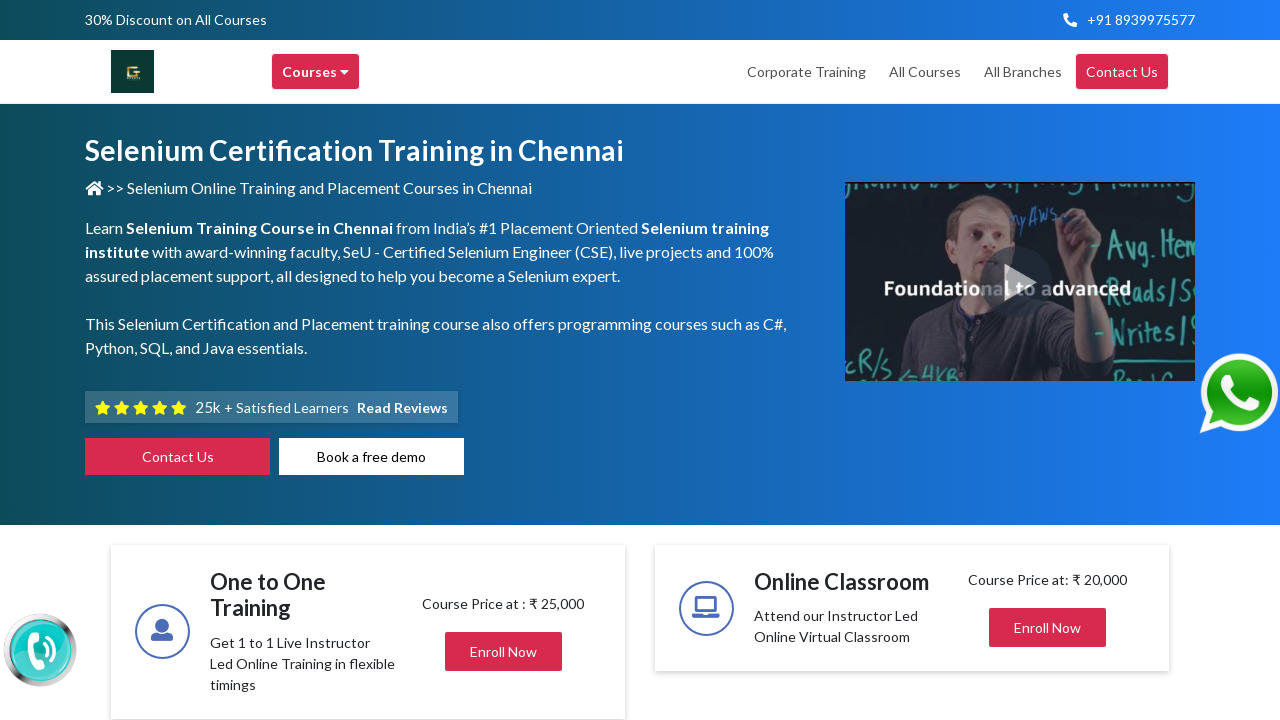